Navigates to Ynet news website and refreshes the page to verify the title remains consistent

Starting URL: https://www.ynet.co.il

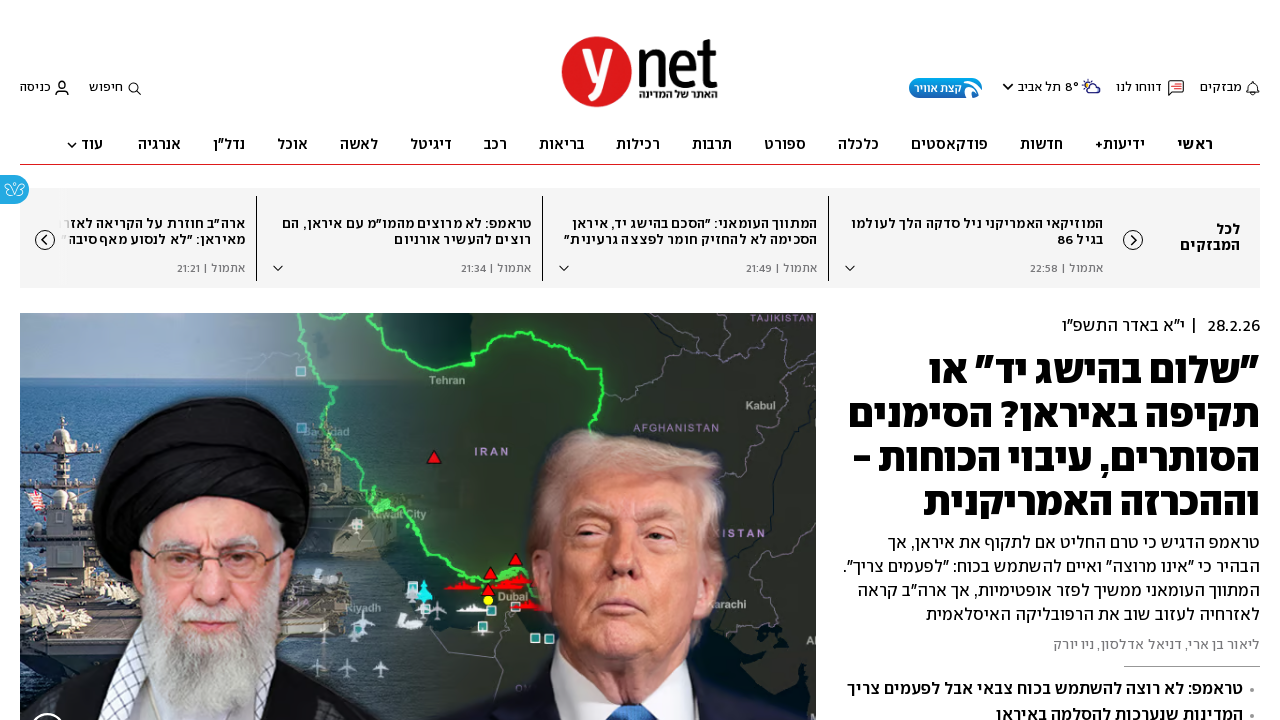

Refreshed Ynet news website page
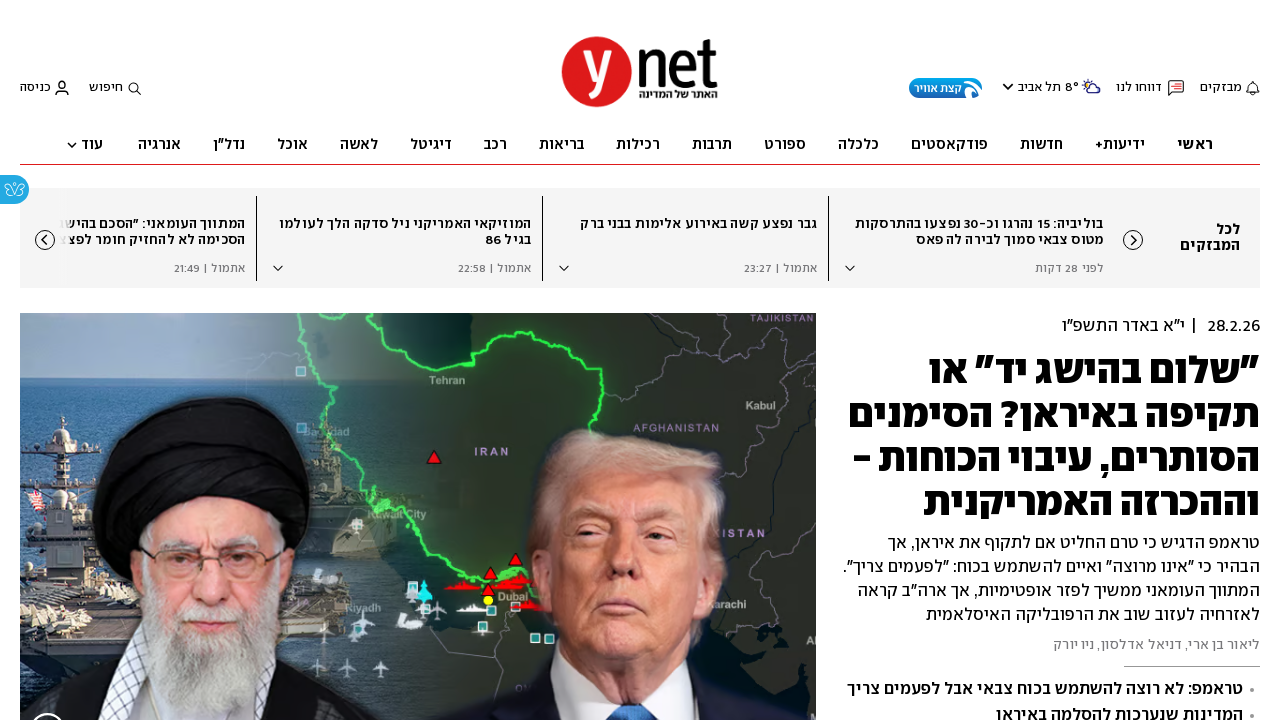

Page loaded after refresh - domcontentloaded state reached
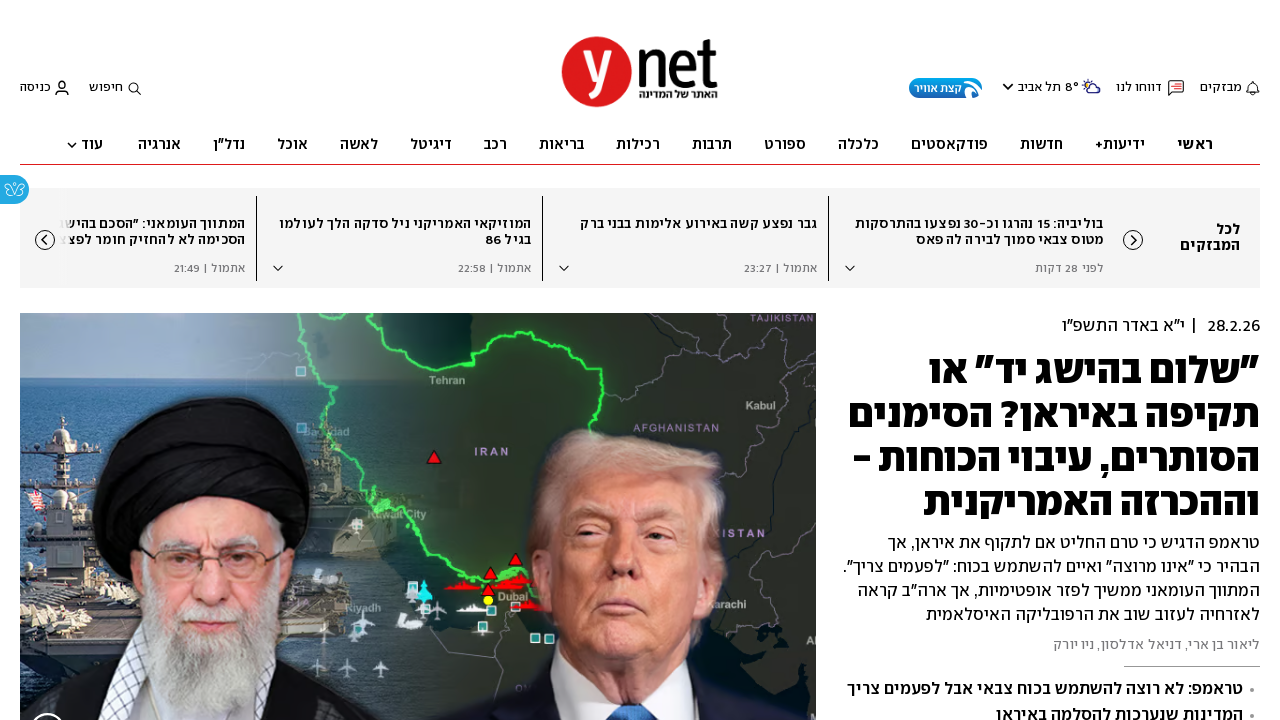

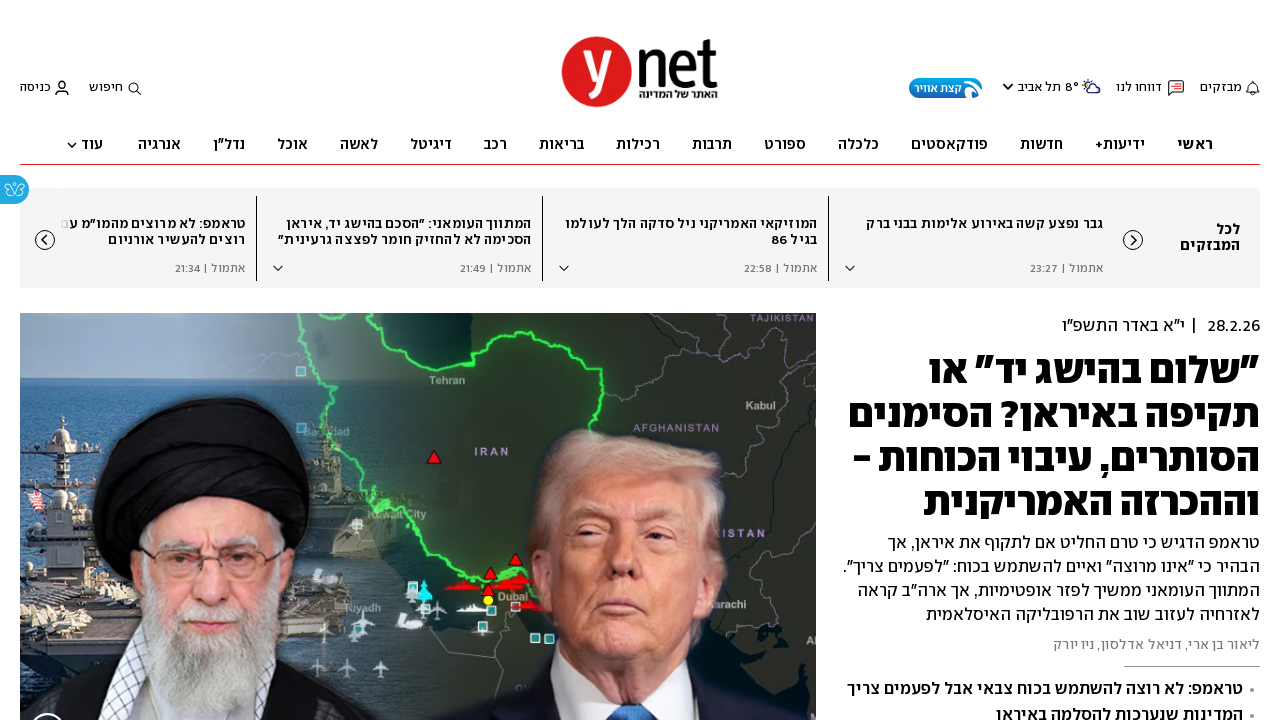